Tests filling in the name field in the Join As Specialist form

Starting URL: https://famcare.app

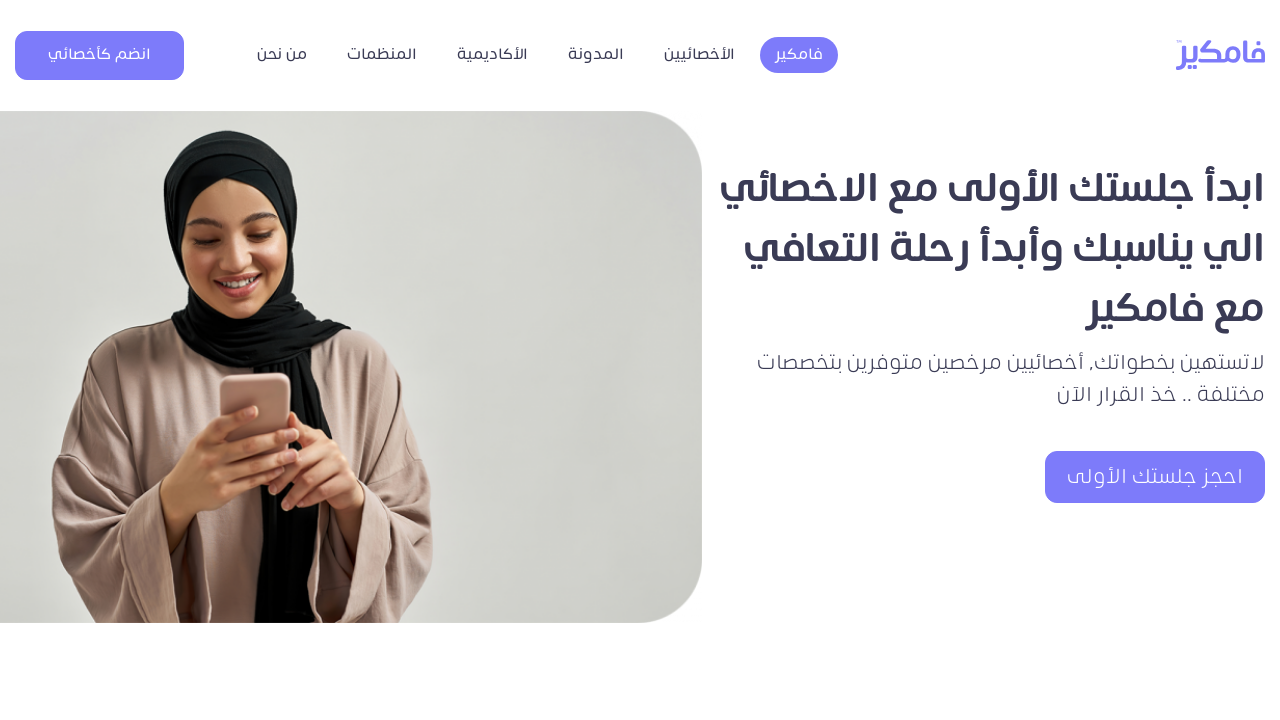

Clicked 'Join As Specialist' button to open the form at (100, 55) on button[data-target='#joinUsModal']
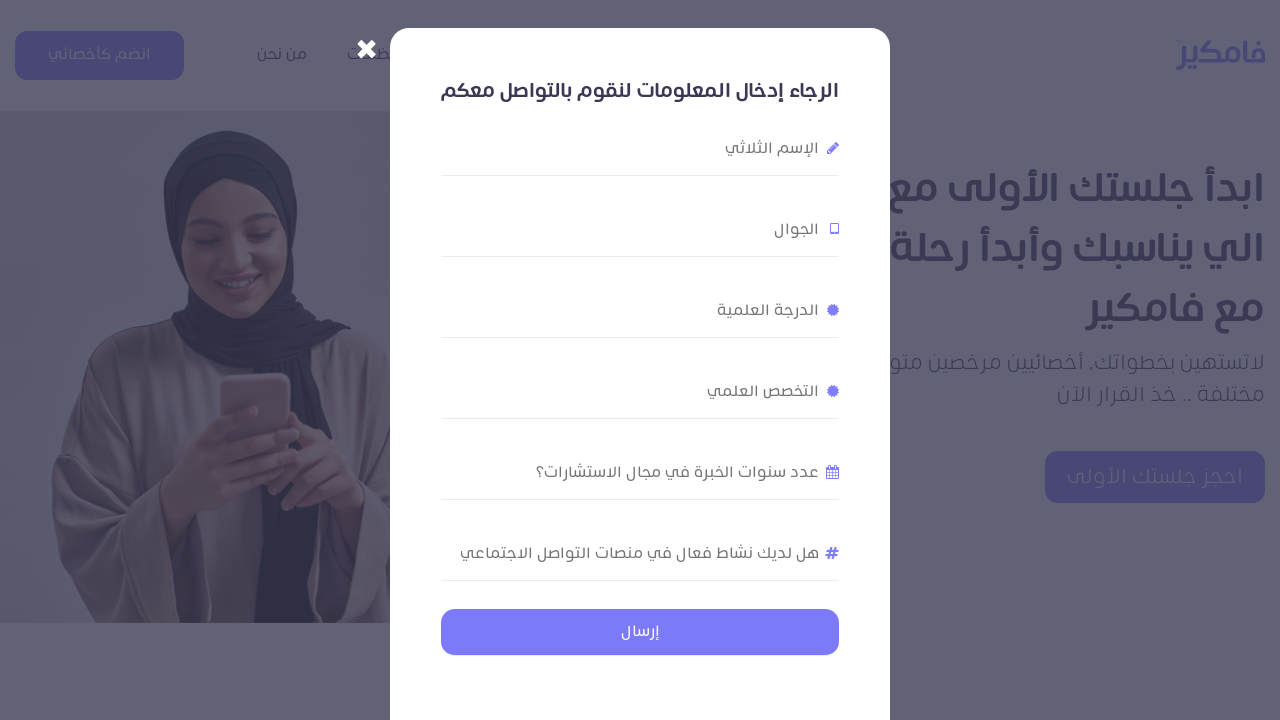

Join As Specialist form became visible
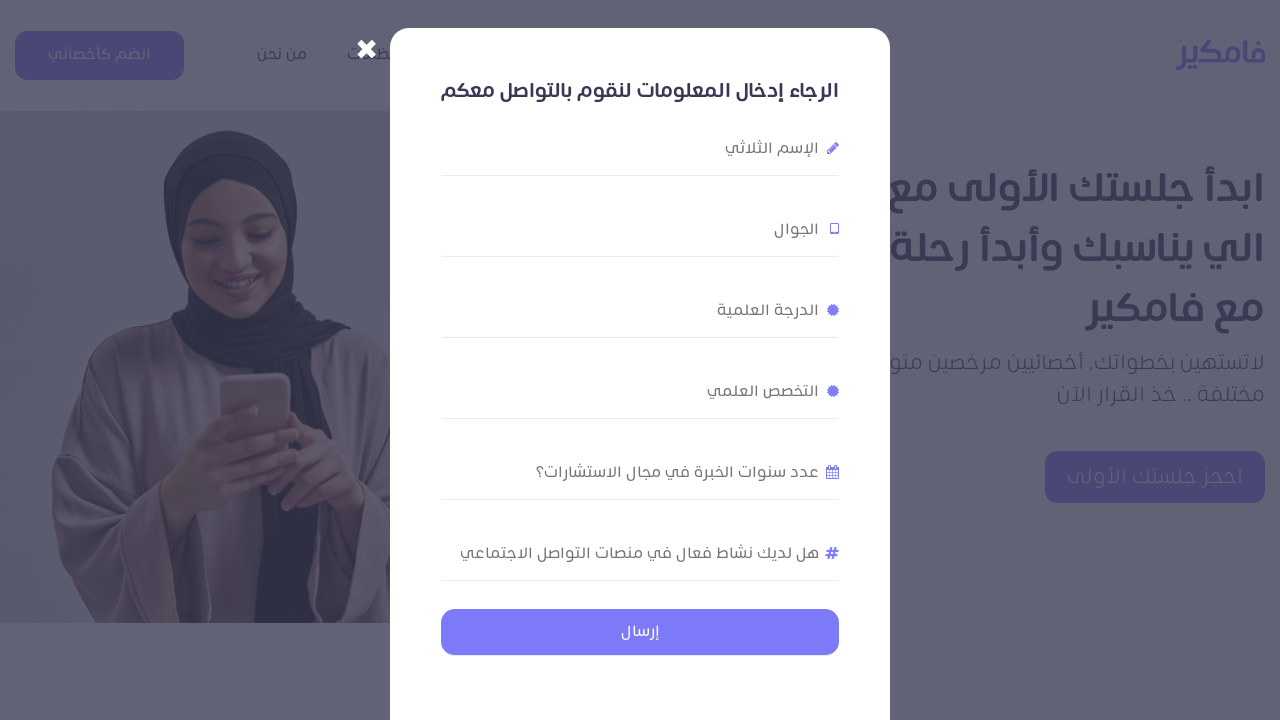

Filled name field with 'John Smith' on //*[@id='wpcf7-f1890-o2']/form/div[2]/input
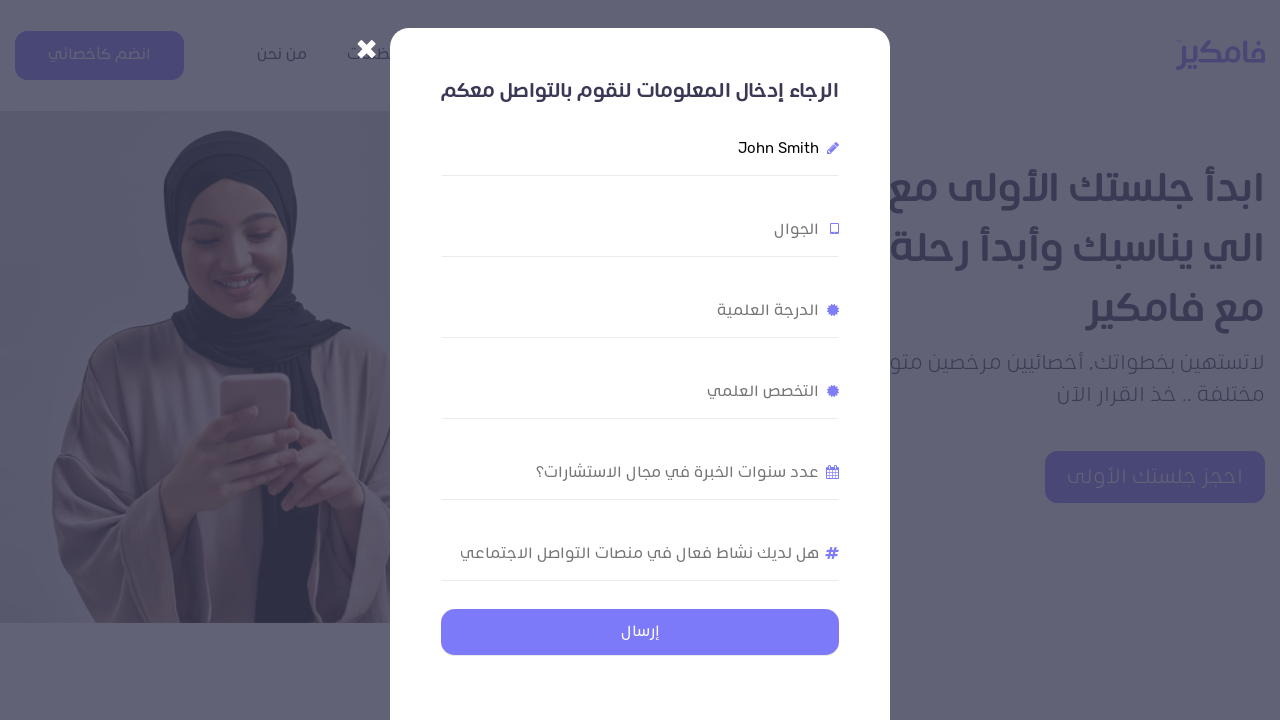

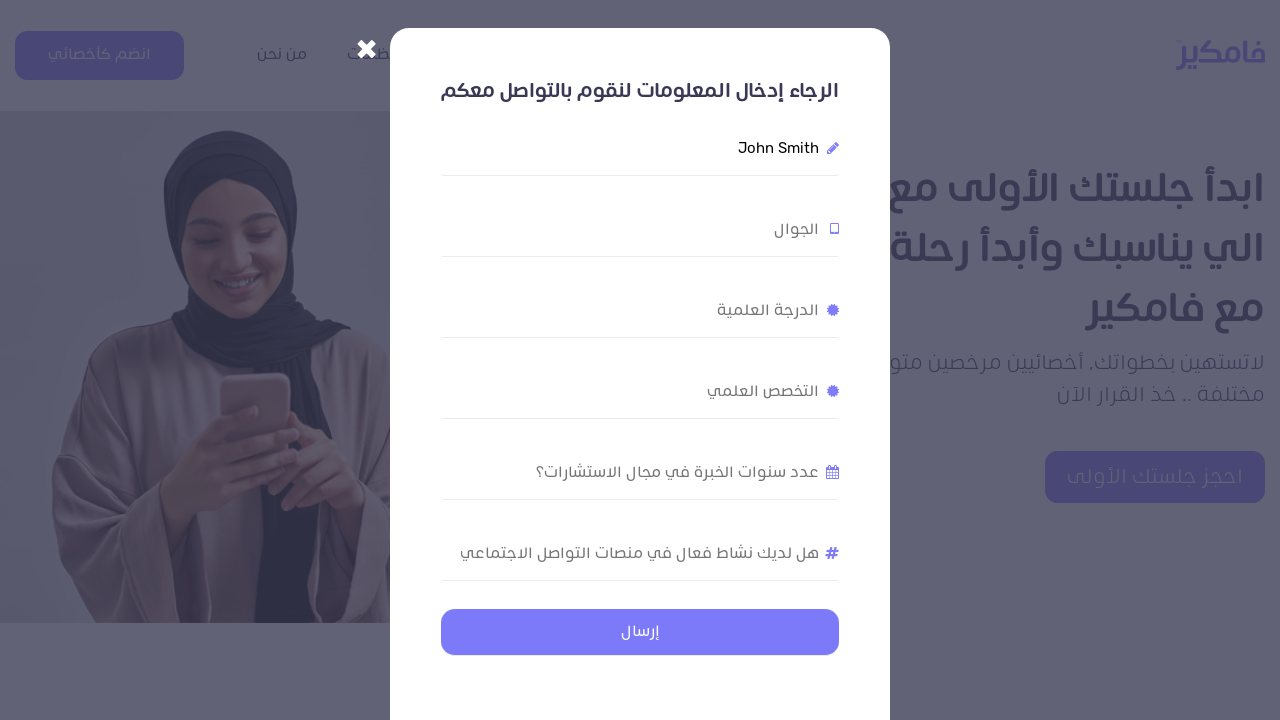